Fills all fields in the automation practice form

Starting URL: https://demoqa.com/automation-practice-form

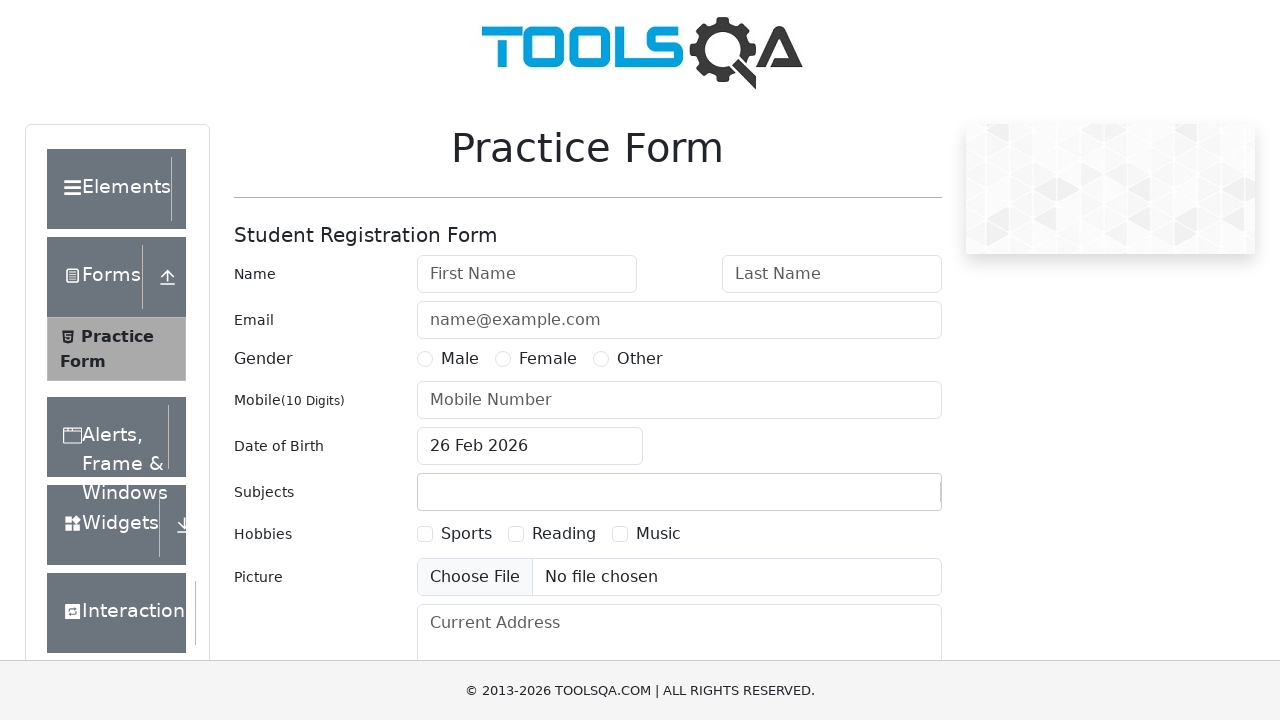

Filled first name field with 'John' on #firstName
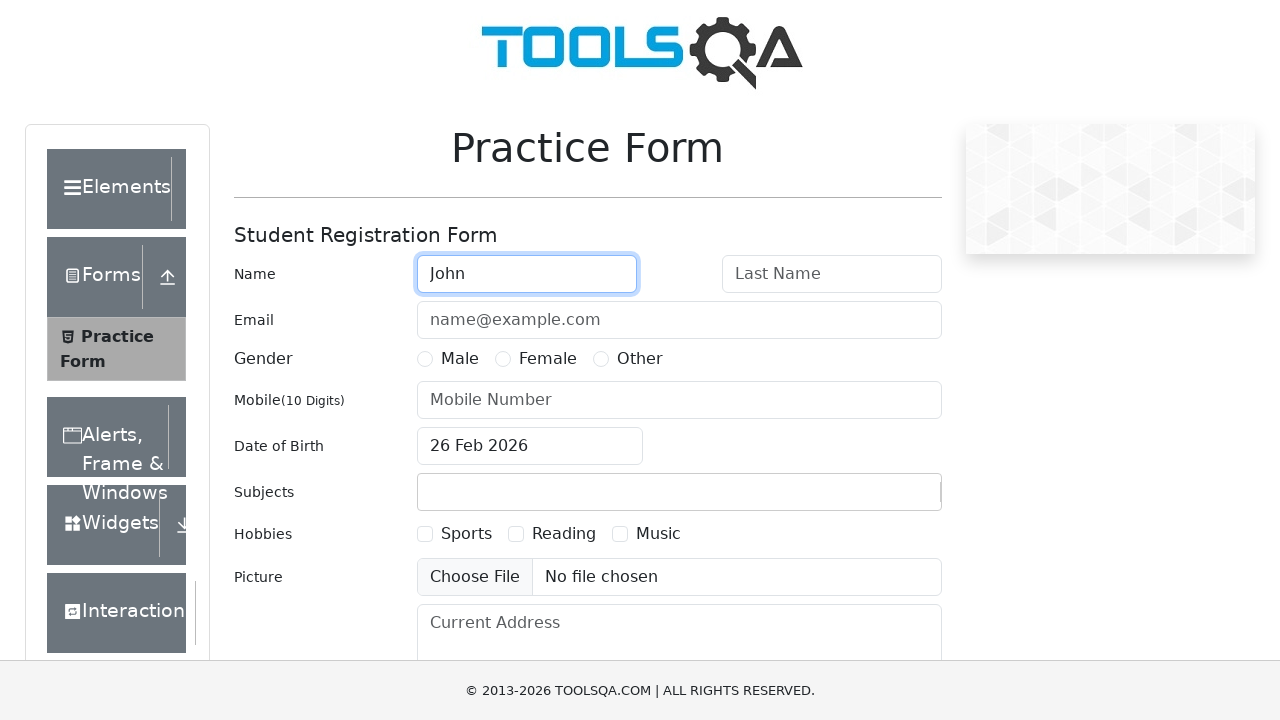

Filled last name field with 'Smith' on #lastName
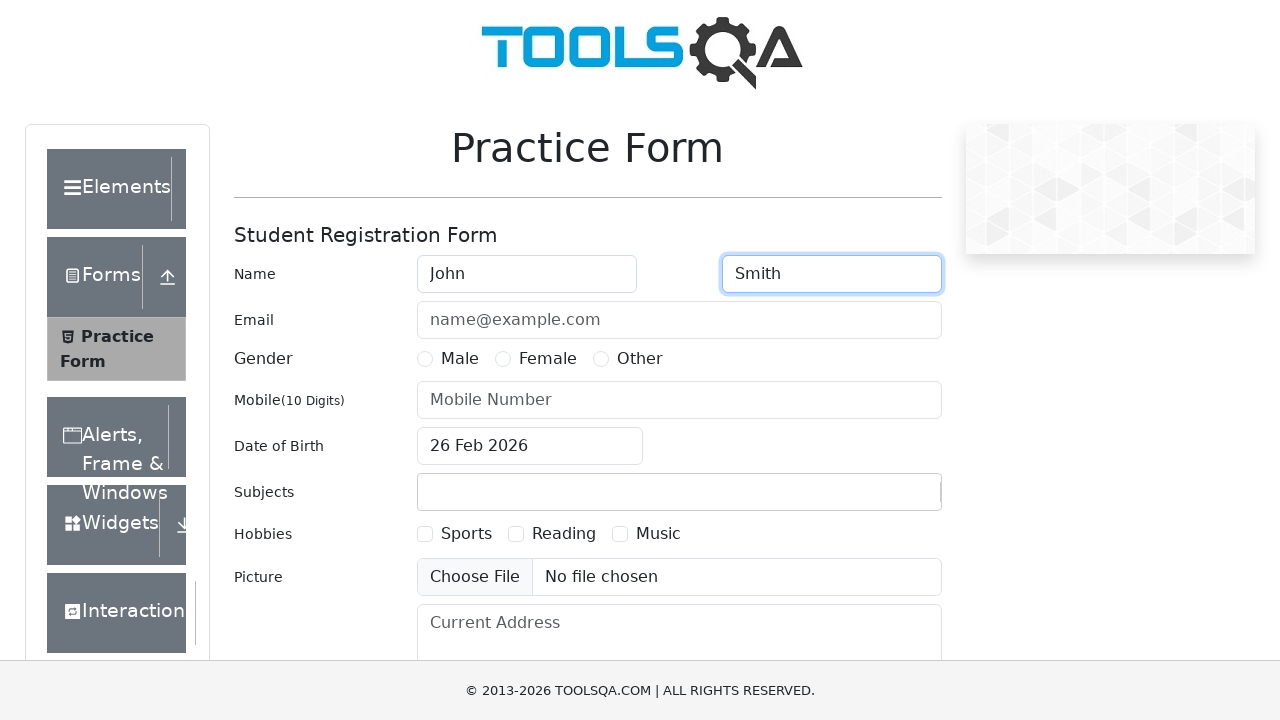

Filled email field with 'john.smith@example.com' on #userEmail
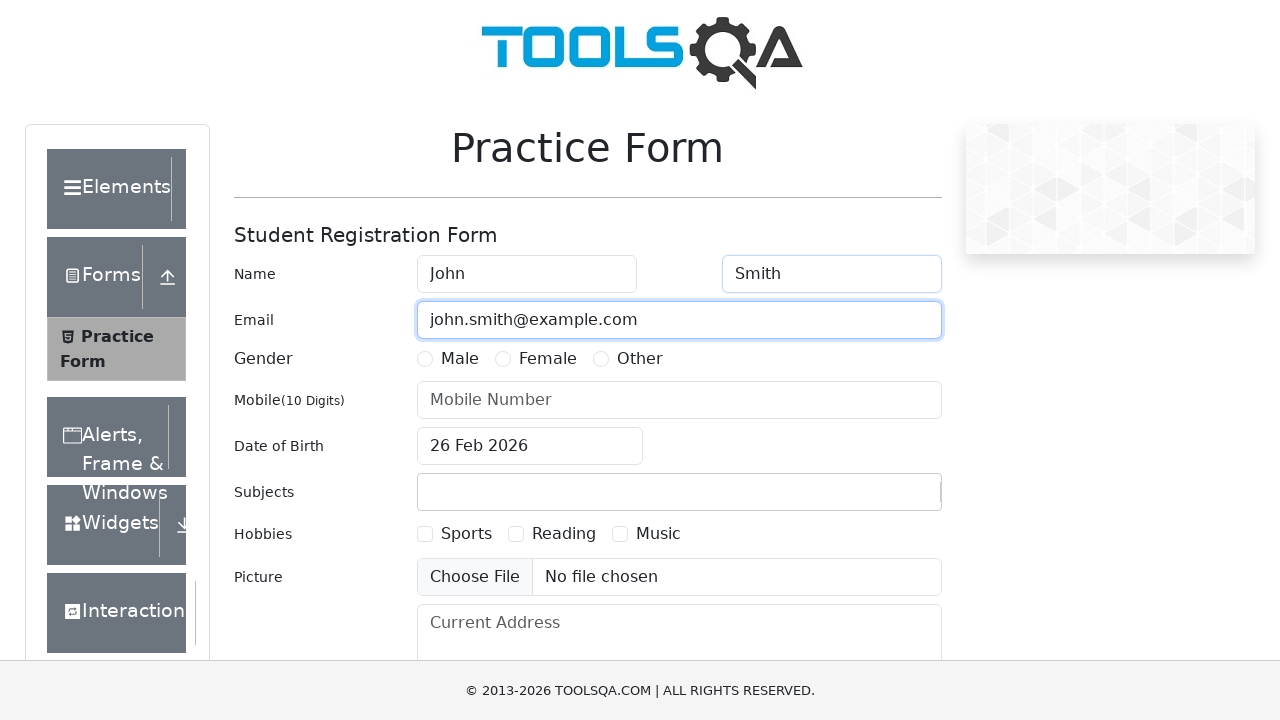

Selected gender radio button option 1 at (460, 359) on label[for='gender-radio-1']
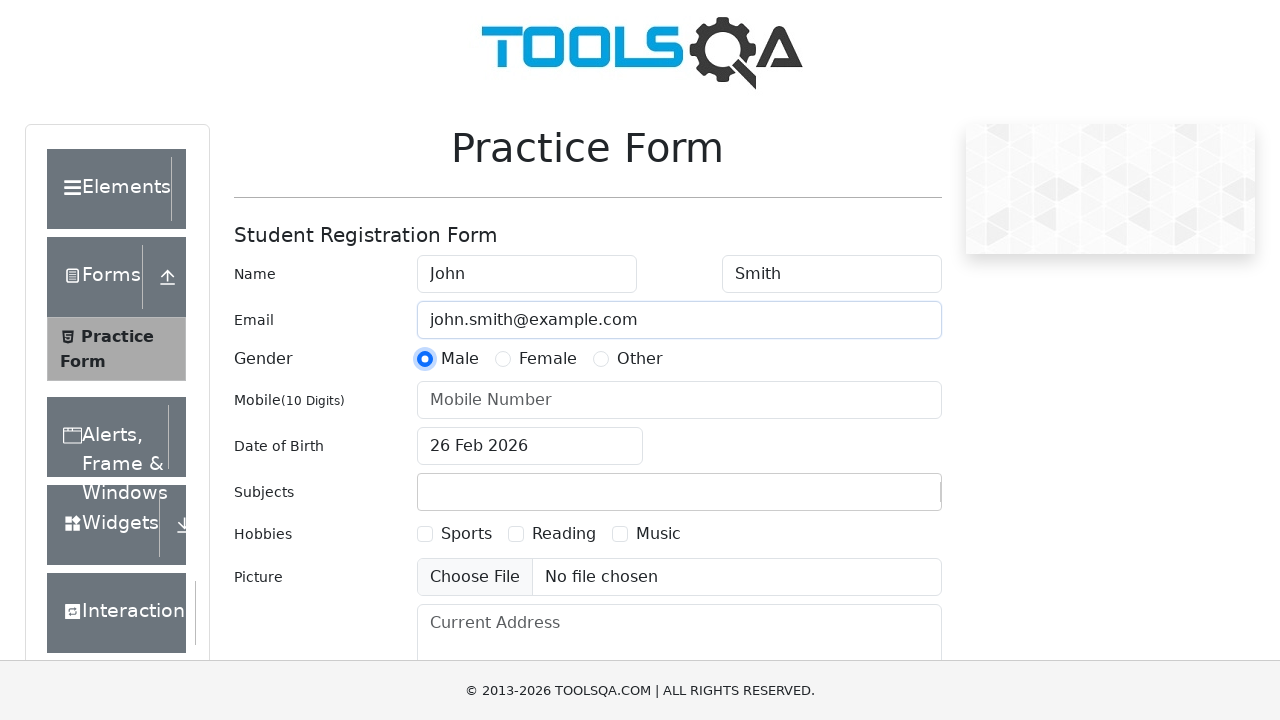

Filled mobile number field with '1234567890' on #userNumber
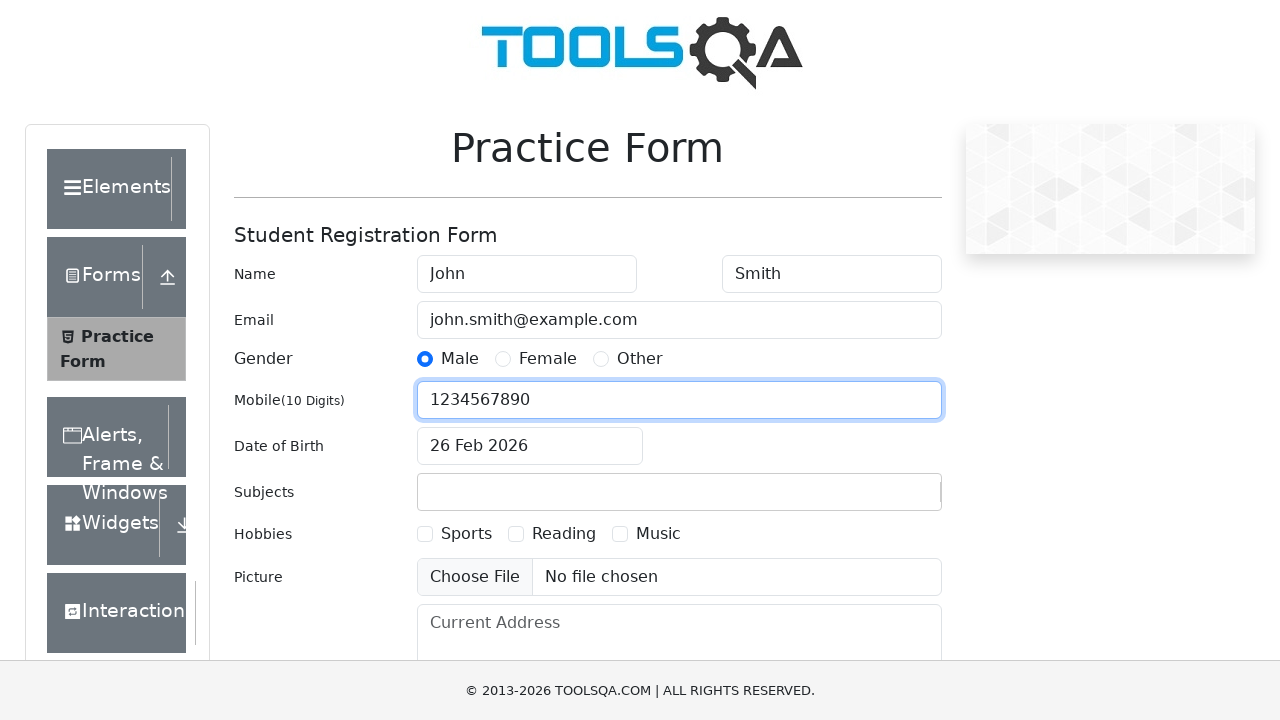

Clicked date of birth input field at (530, 446) on #dateOfBirthInput
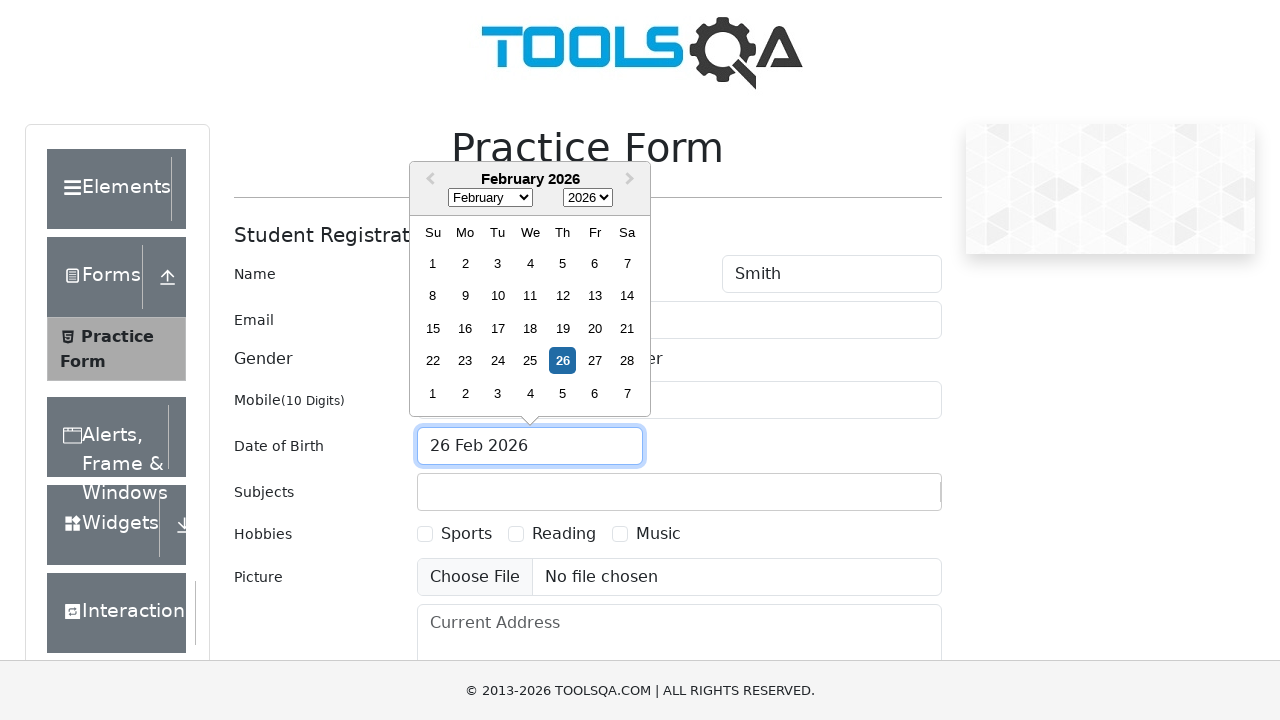

Selected month 5 from date picker on .react-datepicker__month-select
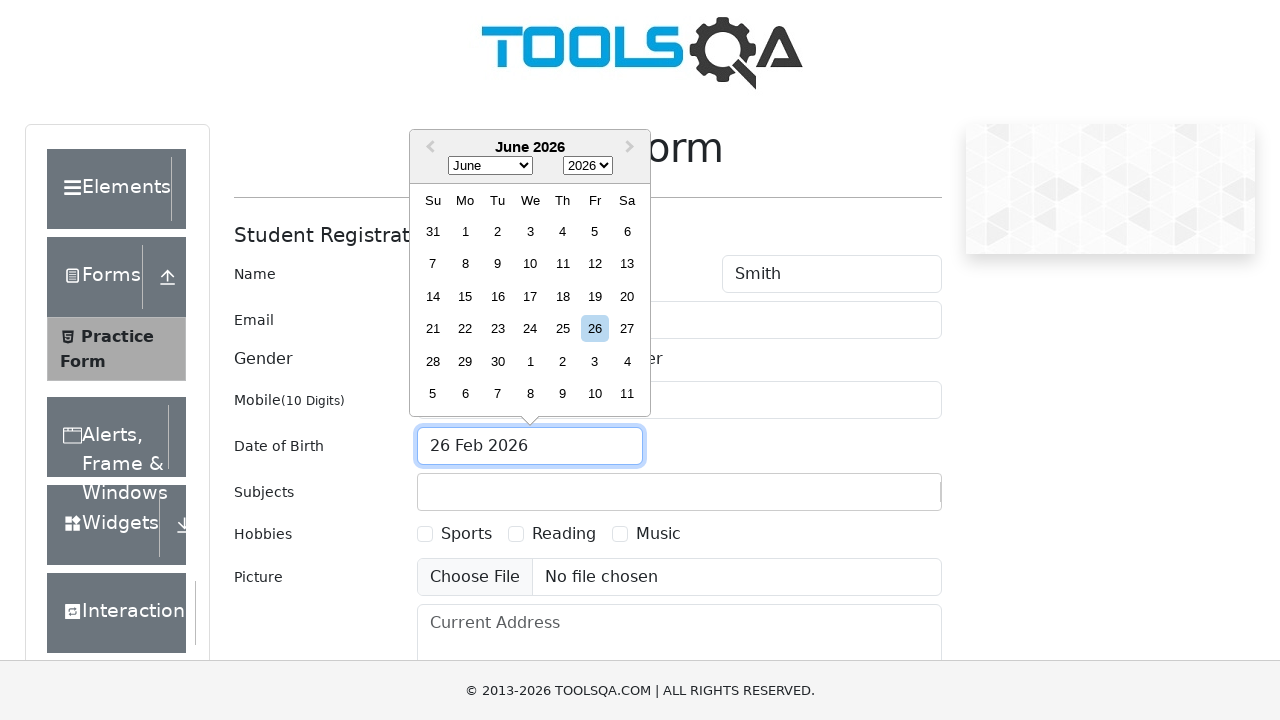

Selected year 1990 from date picker on .react-datepicker__year-select
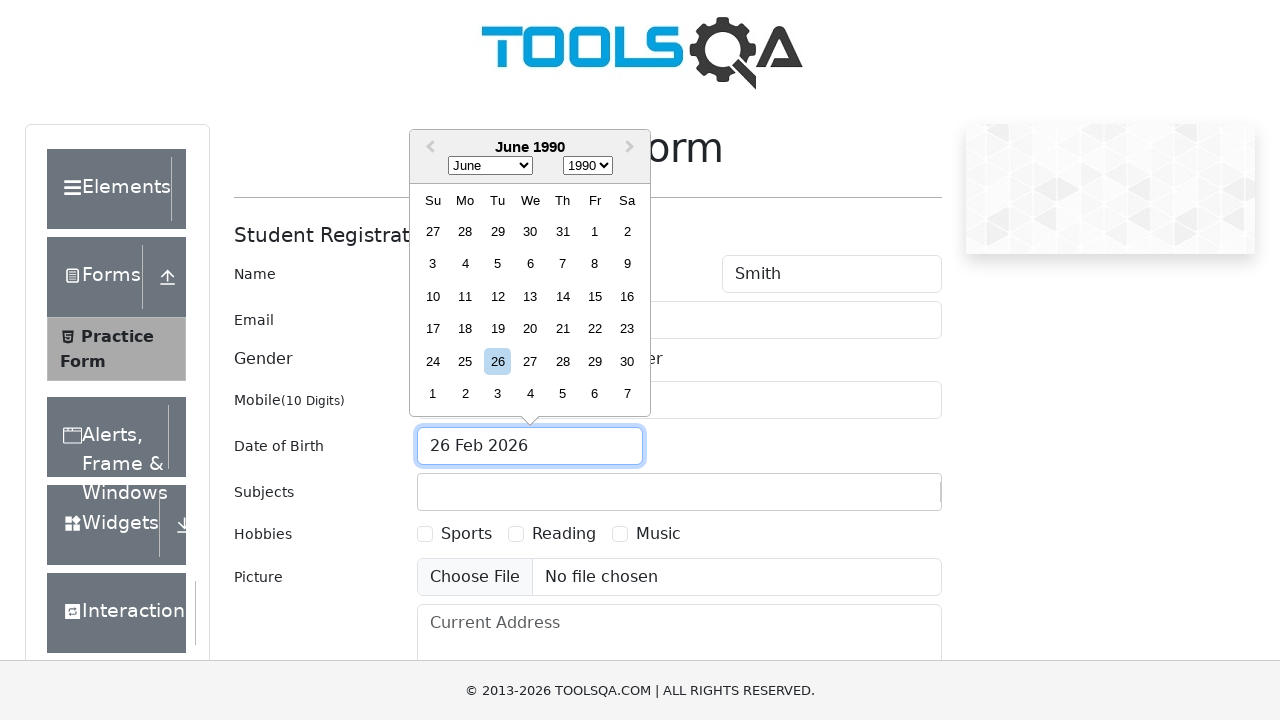

Selected day 15 from date picker at (595, 296) on .react-datepicker__day--015
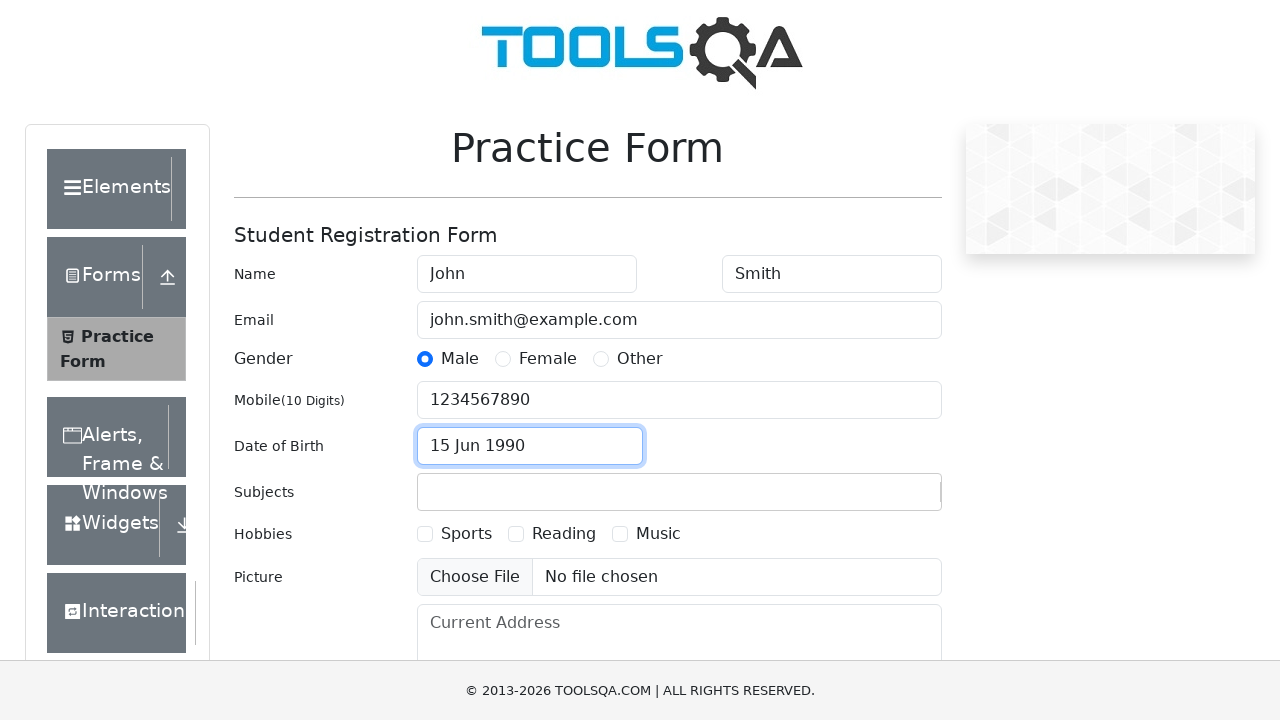

Filled subjects input field with 'Maths' on #subjectsInput
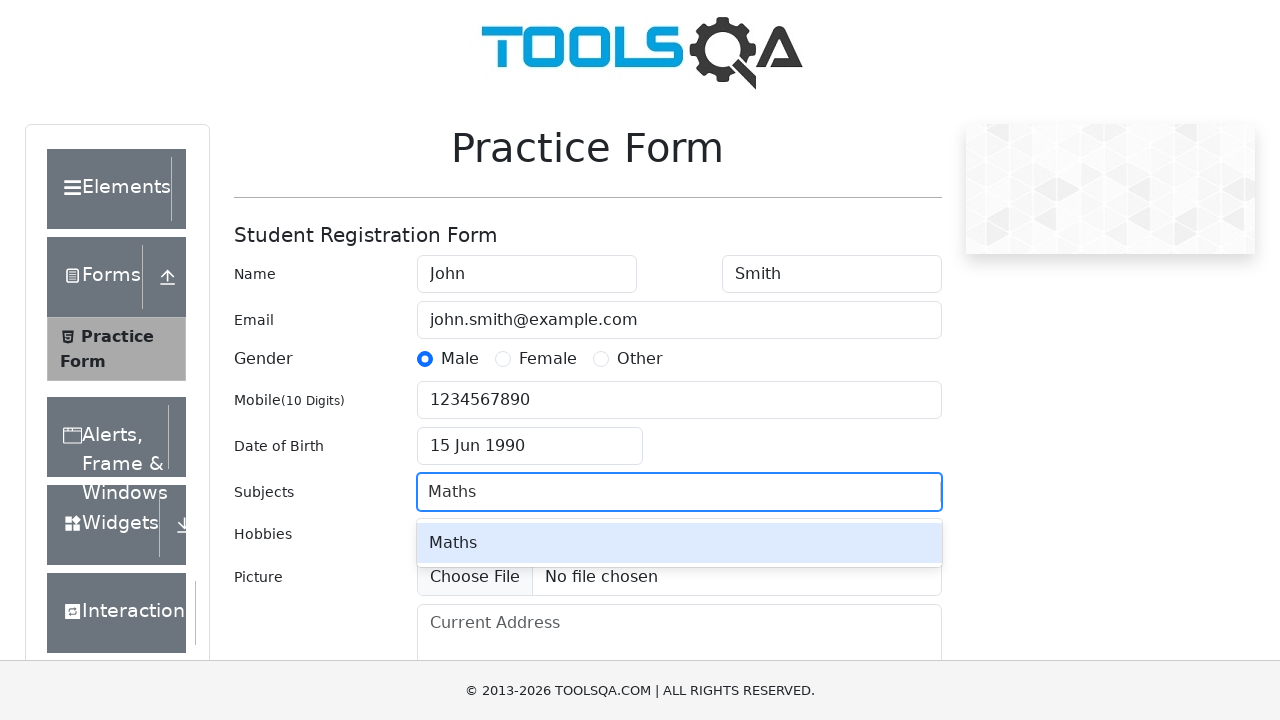

Pressed Enter to confirm subject selection on #subjectsInput
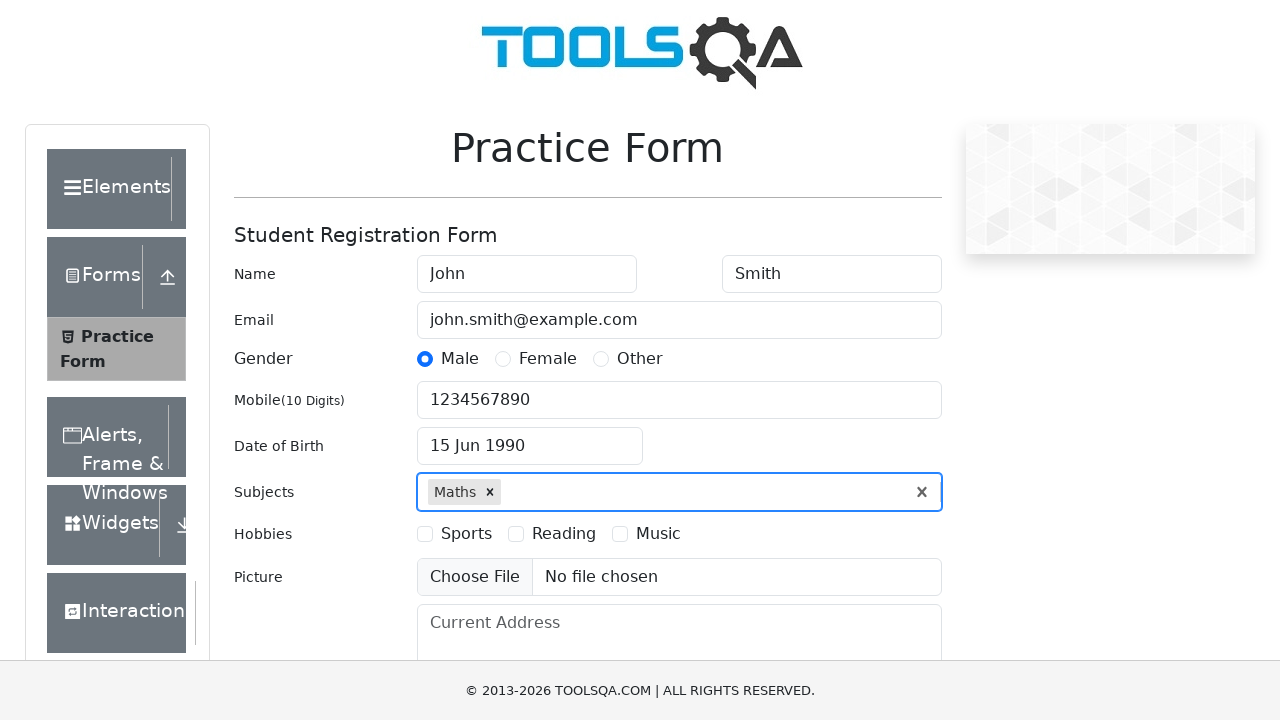

Selected hobbies checkbox option 1 at (466, 534) on label[for='hobbies-checkbox-1']
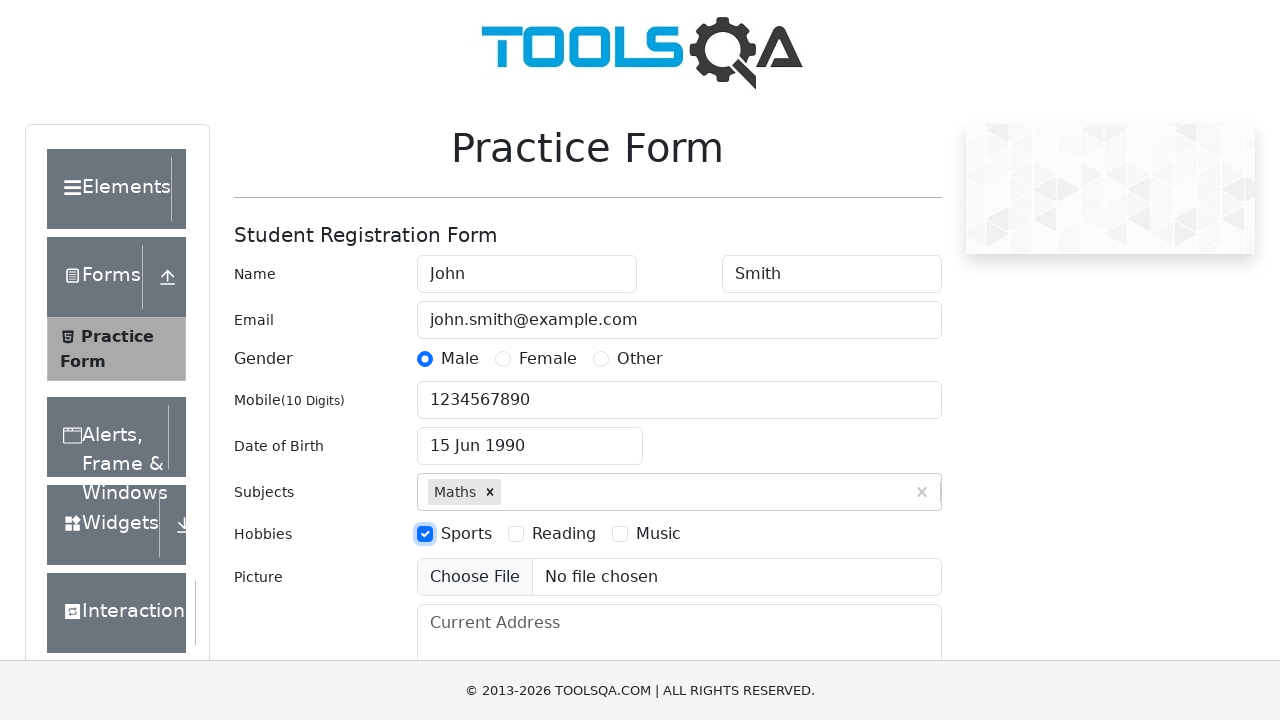

Filled current address field with '123 Test Street, Test City' on #currentAddress
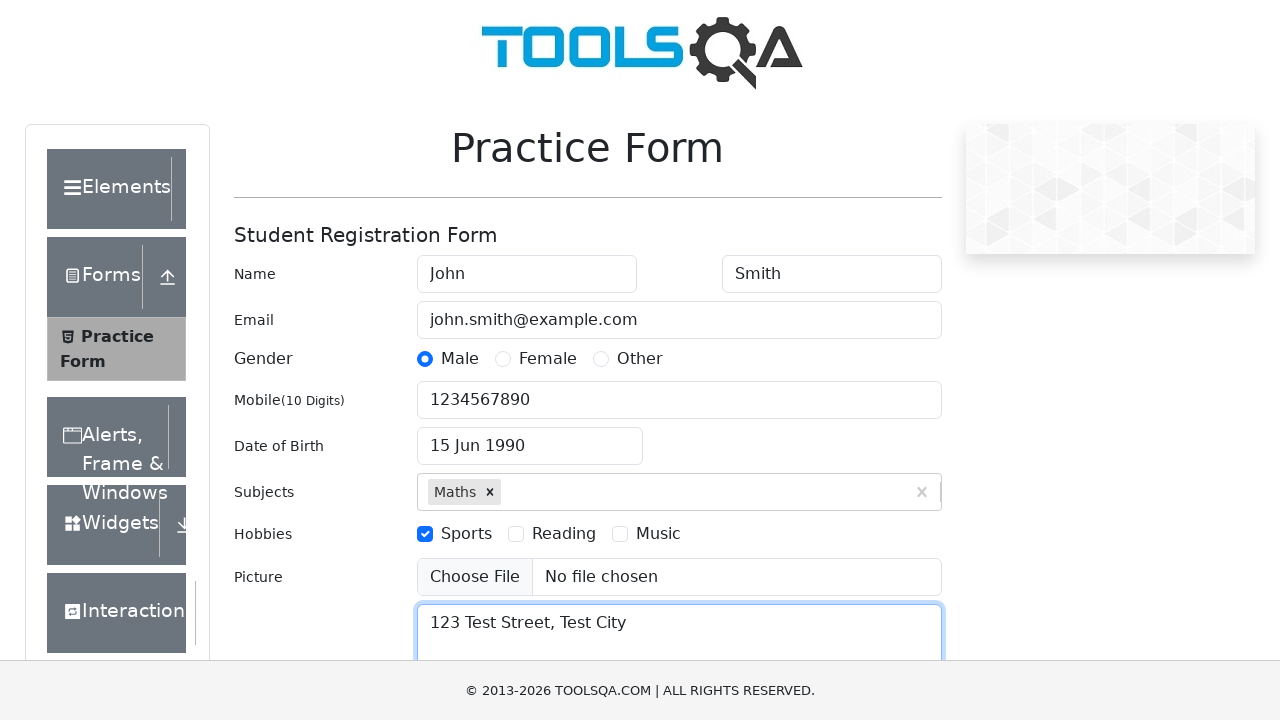

Clicked submit button to submit the form at (885, 499) on #submit
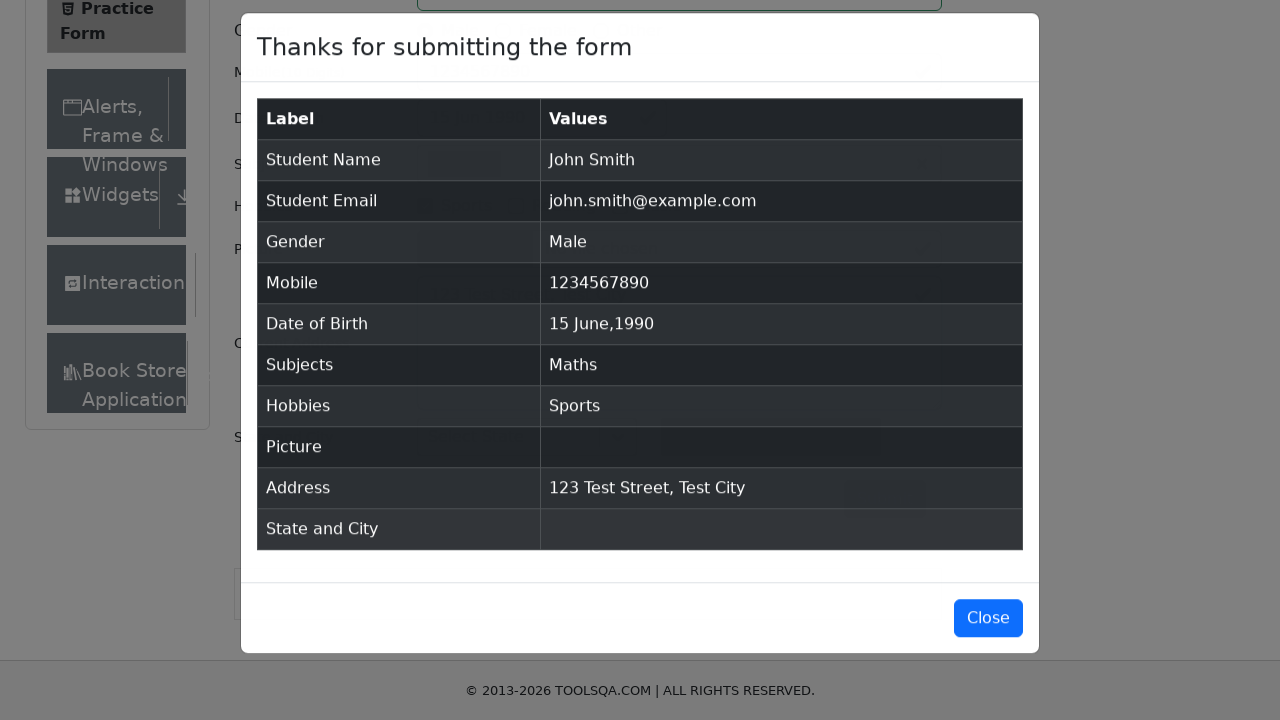

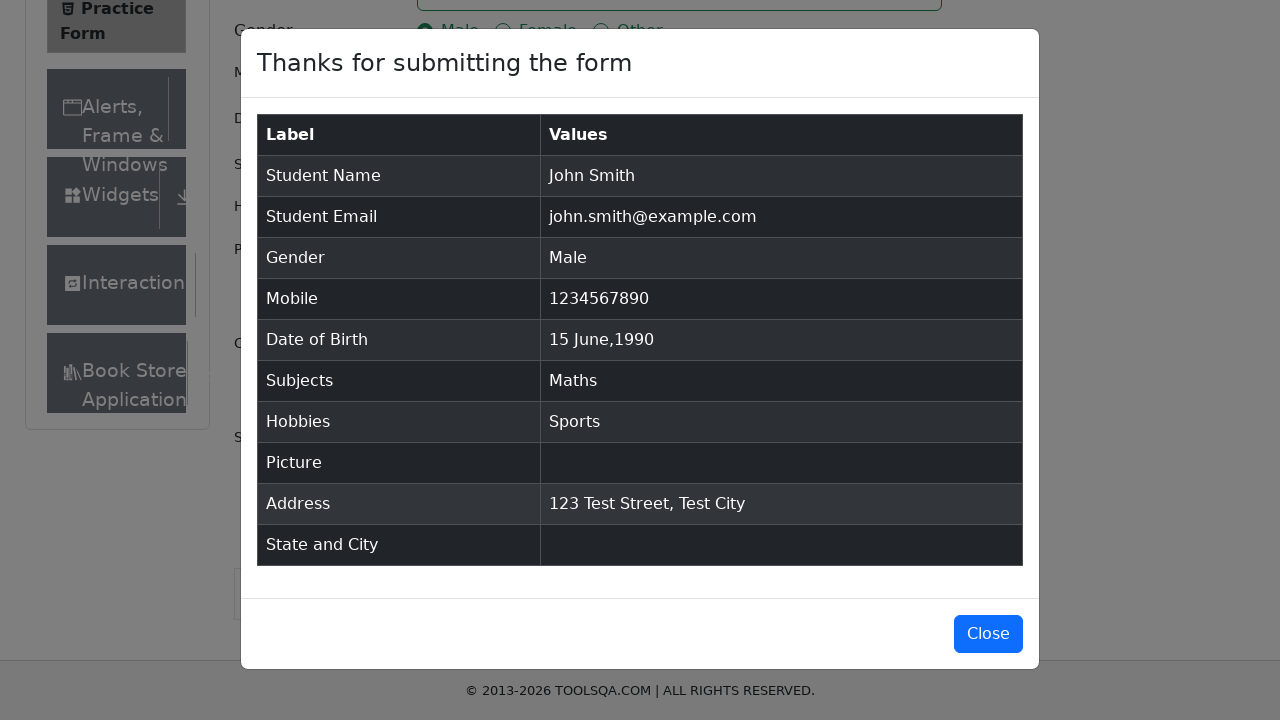